Opens a new tab, switches to it, verifies content, and switches back to the original tab

Starting URL: https://demoqa.com/browser-windows

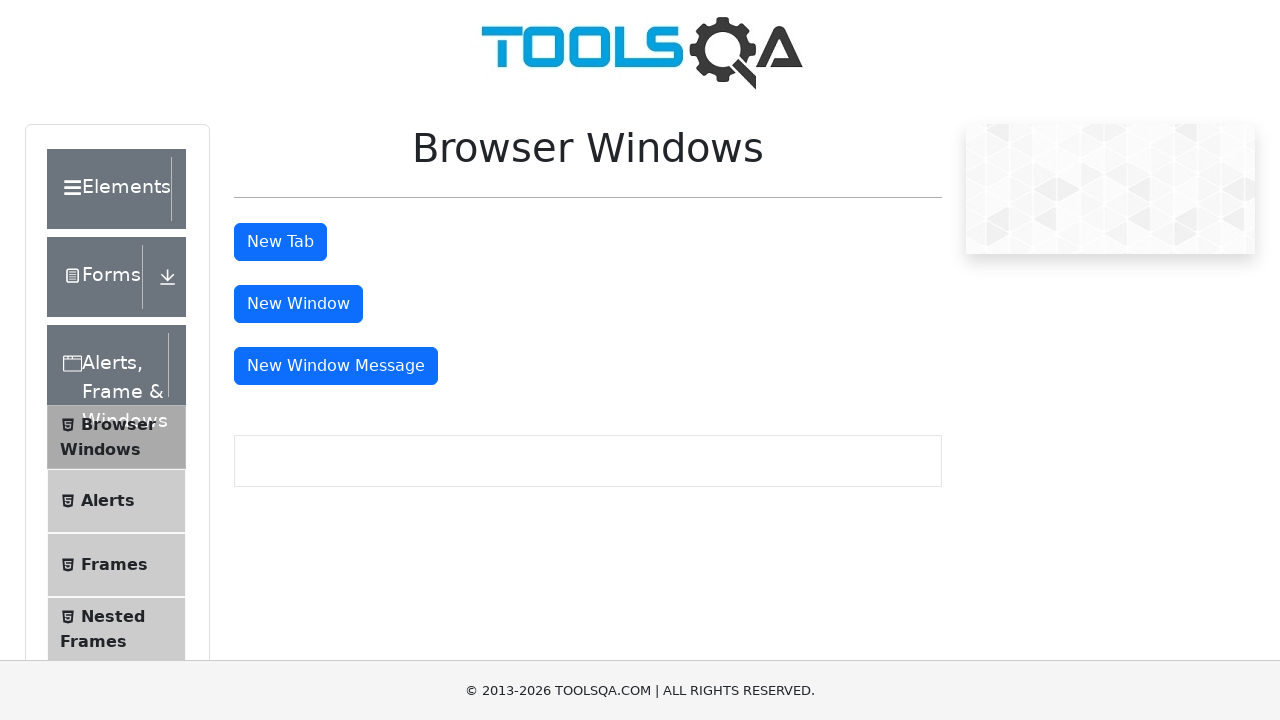

Clicked button to open new tab at (280, 242) on #tabButton
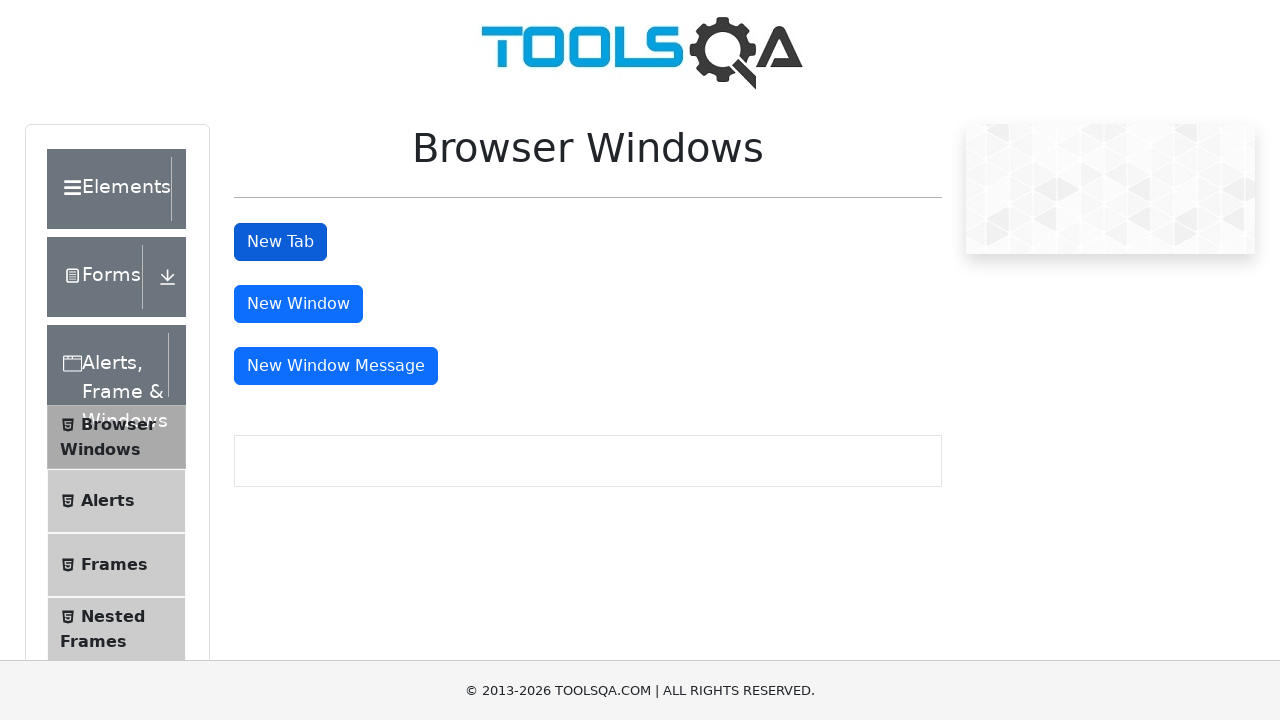

New tab opened and captured
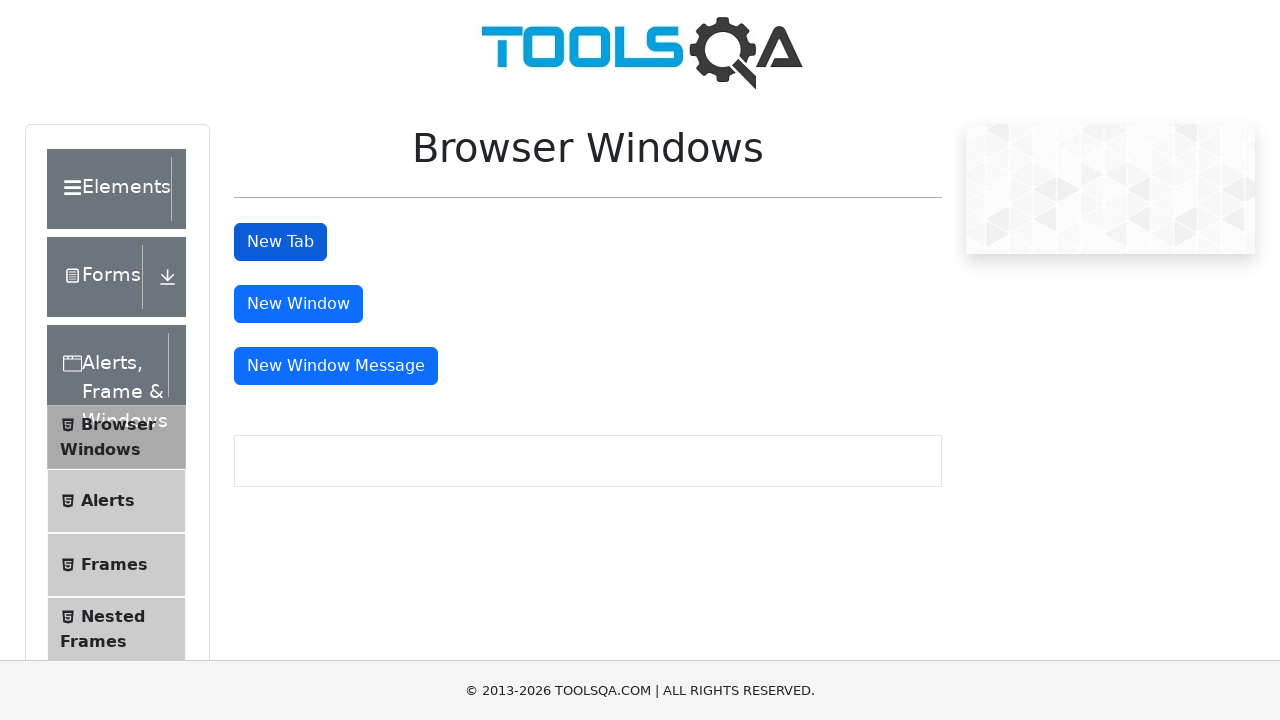

New tab page loaded
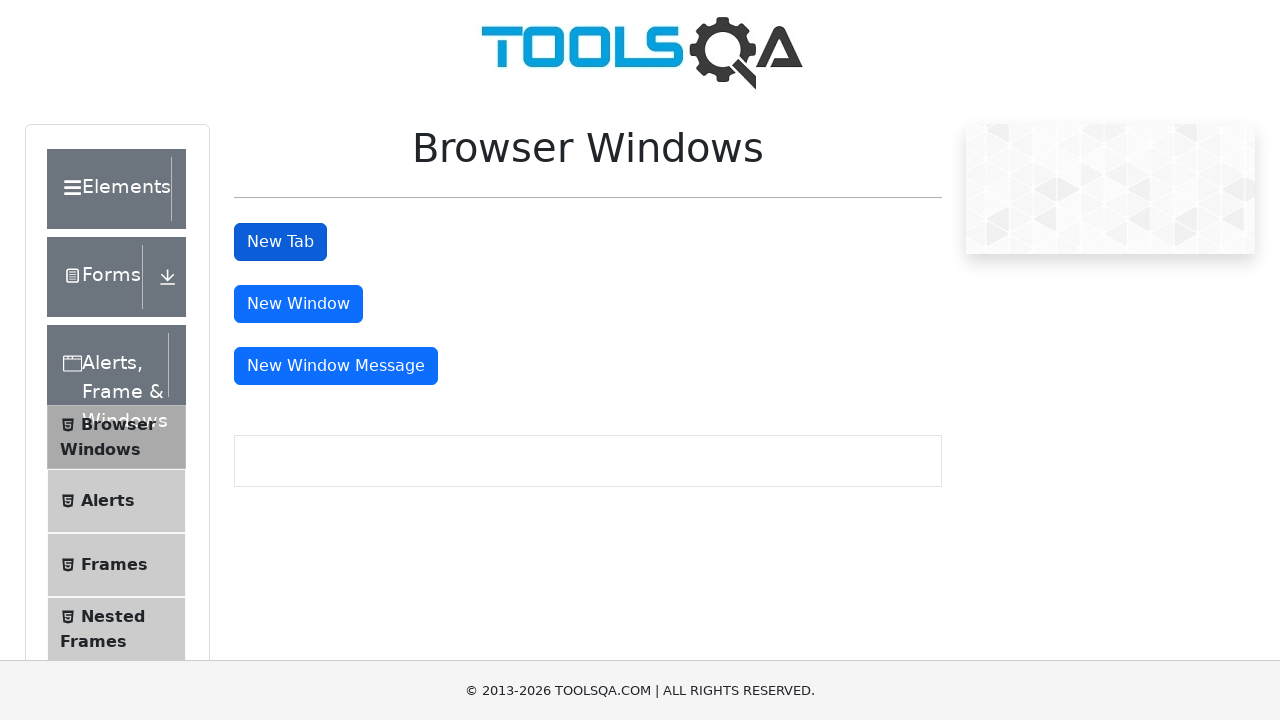

Retrieved heading text from new tab
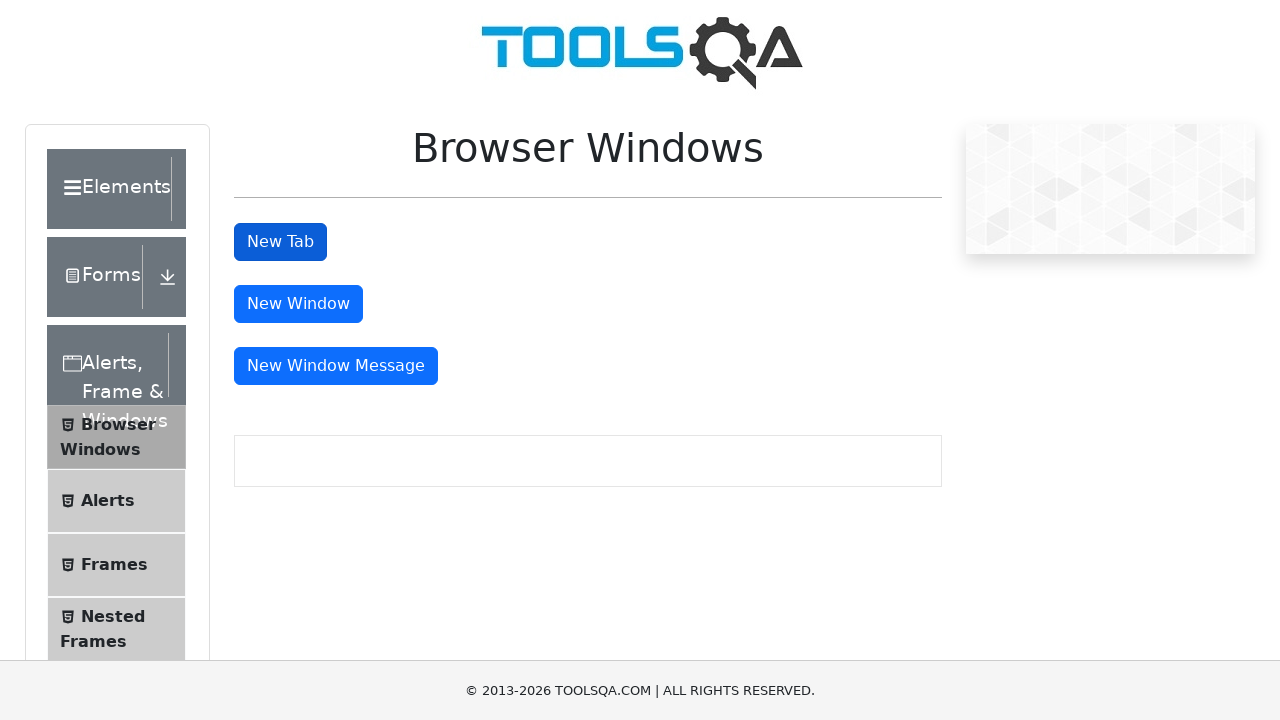

Verified heading text matches expected value: 'This is a sample page'
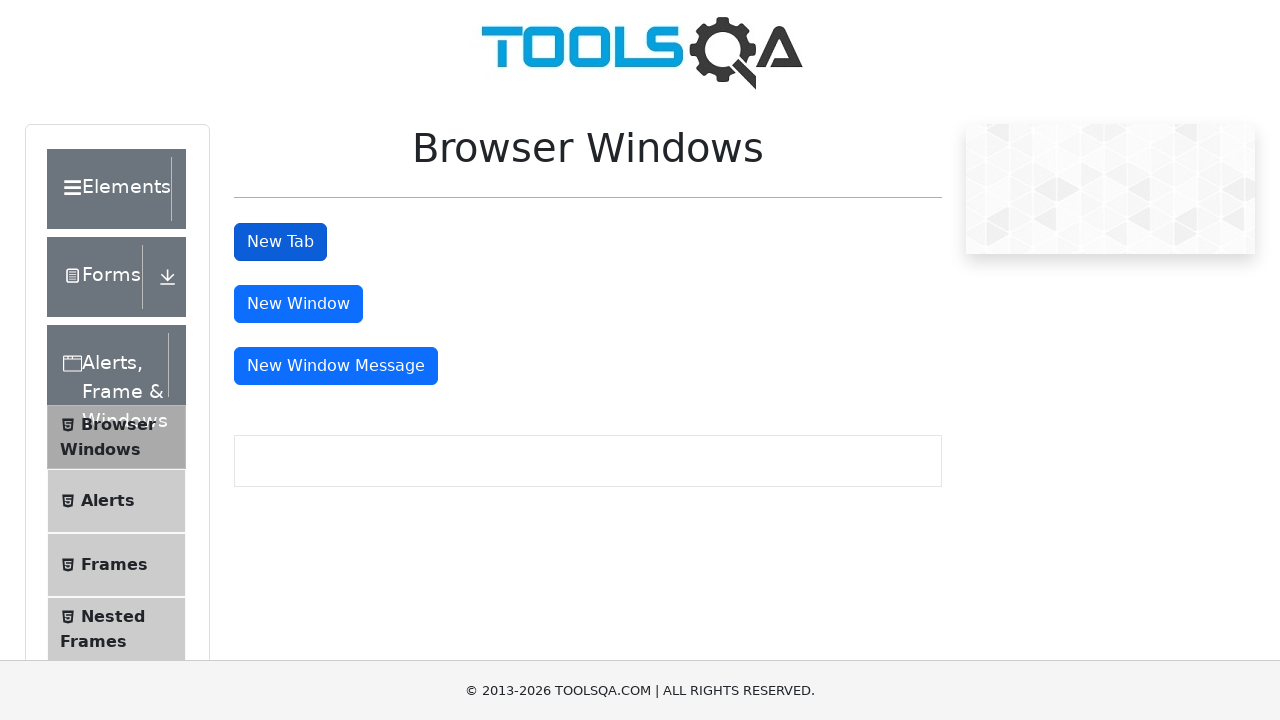

Closed new tab, switched back to original tab
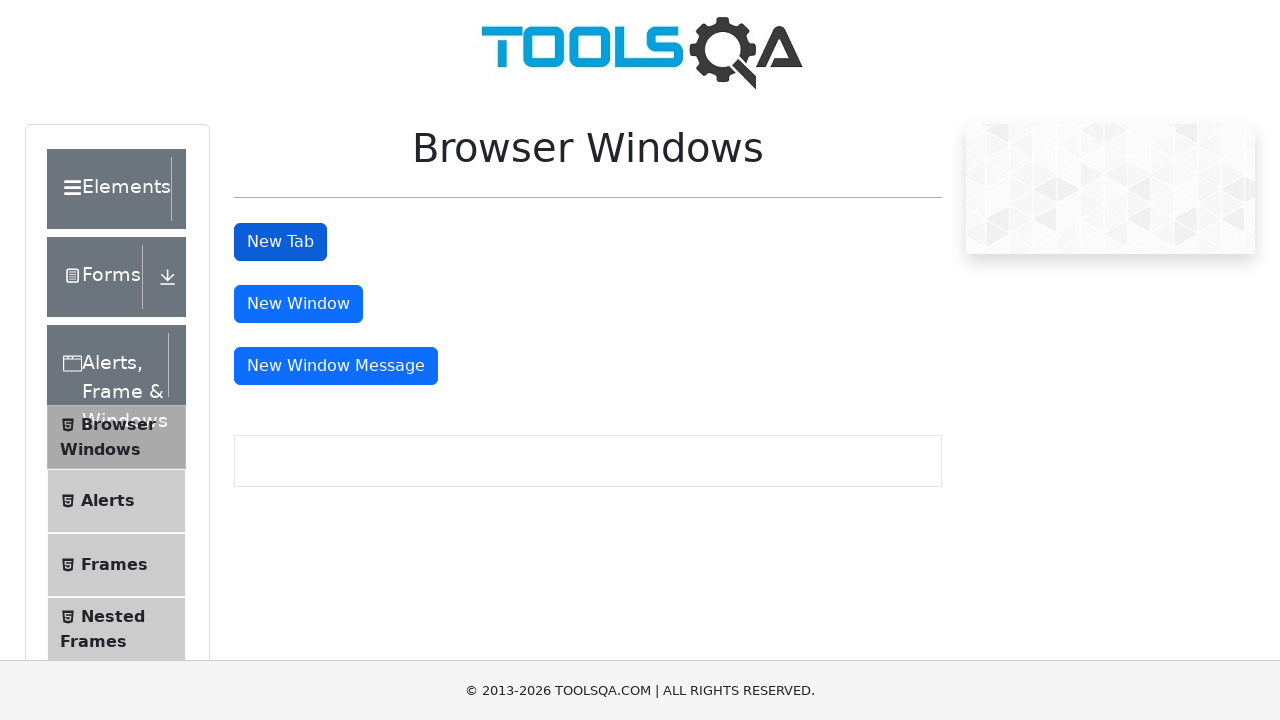

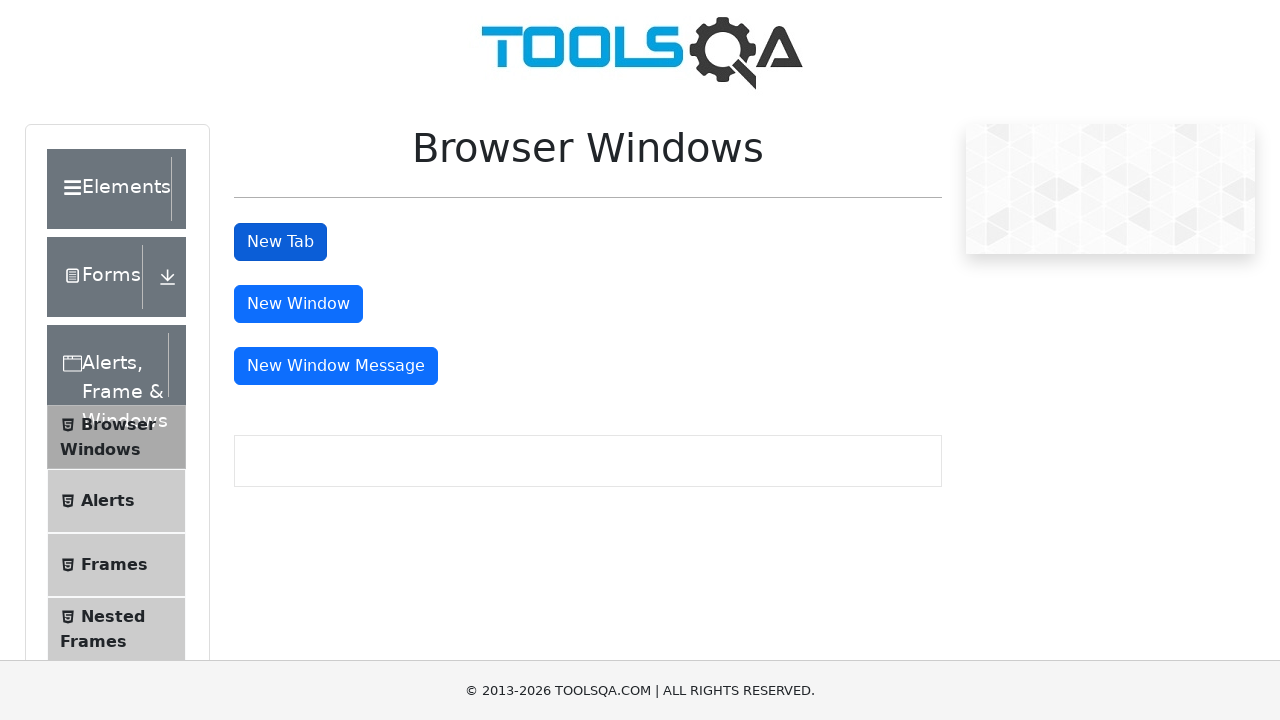